Tests product search functionality on a grocery shopping site by typing a search term, finding products that match "Cashews", and clicking the add button for that product

Starting URL: https://rahulshettyacademy.com/seleniumPractise/#/

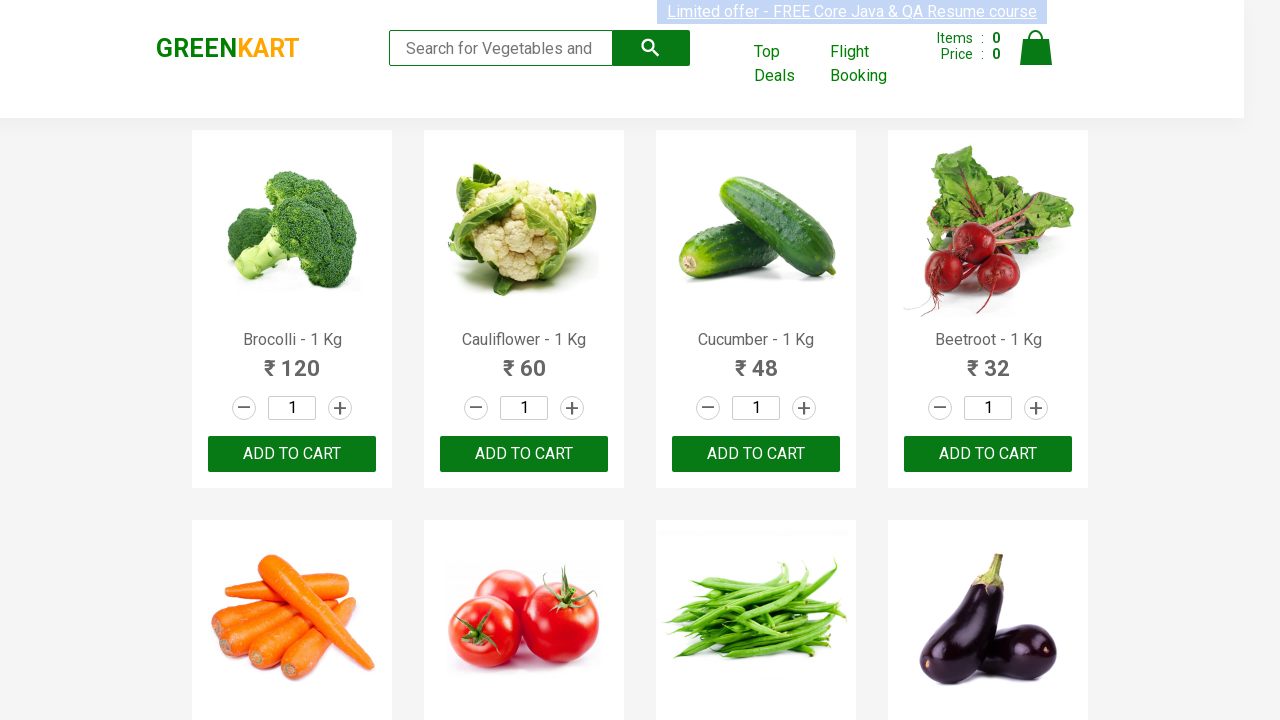

Typed 'ca' in search box to find Cashews on .search-keyword
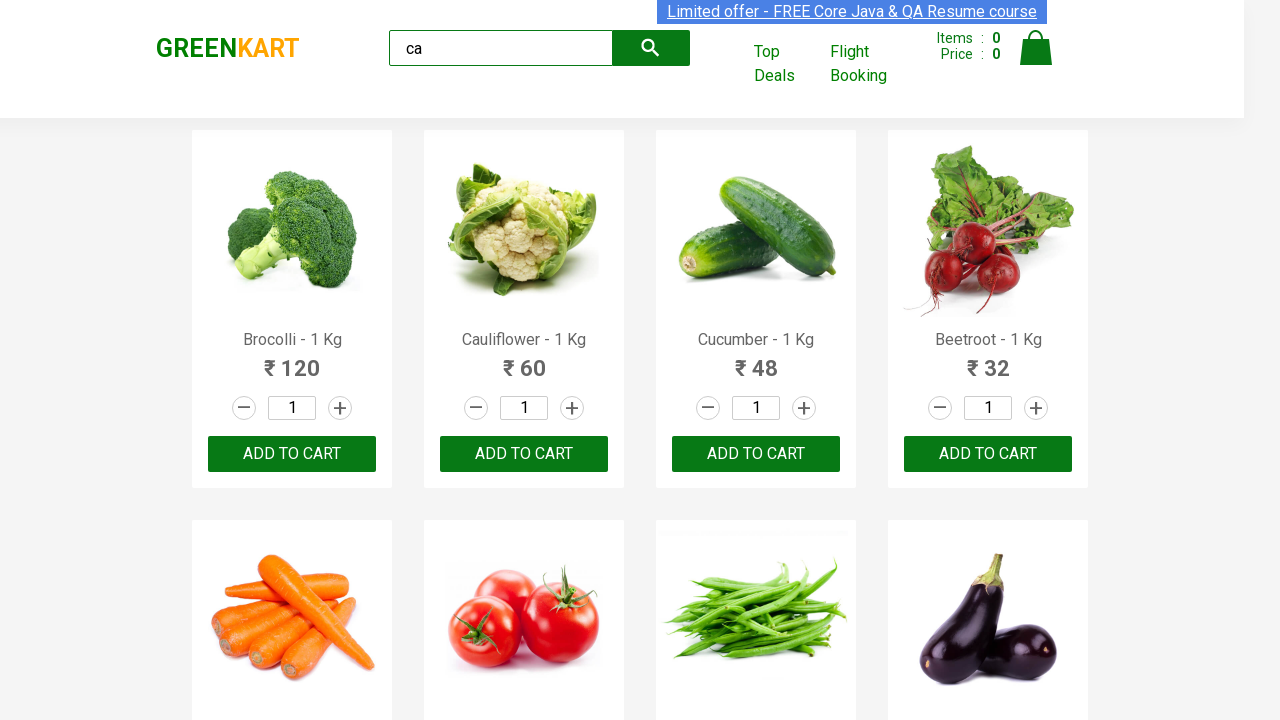

Waited for products to load
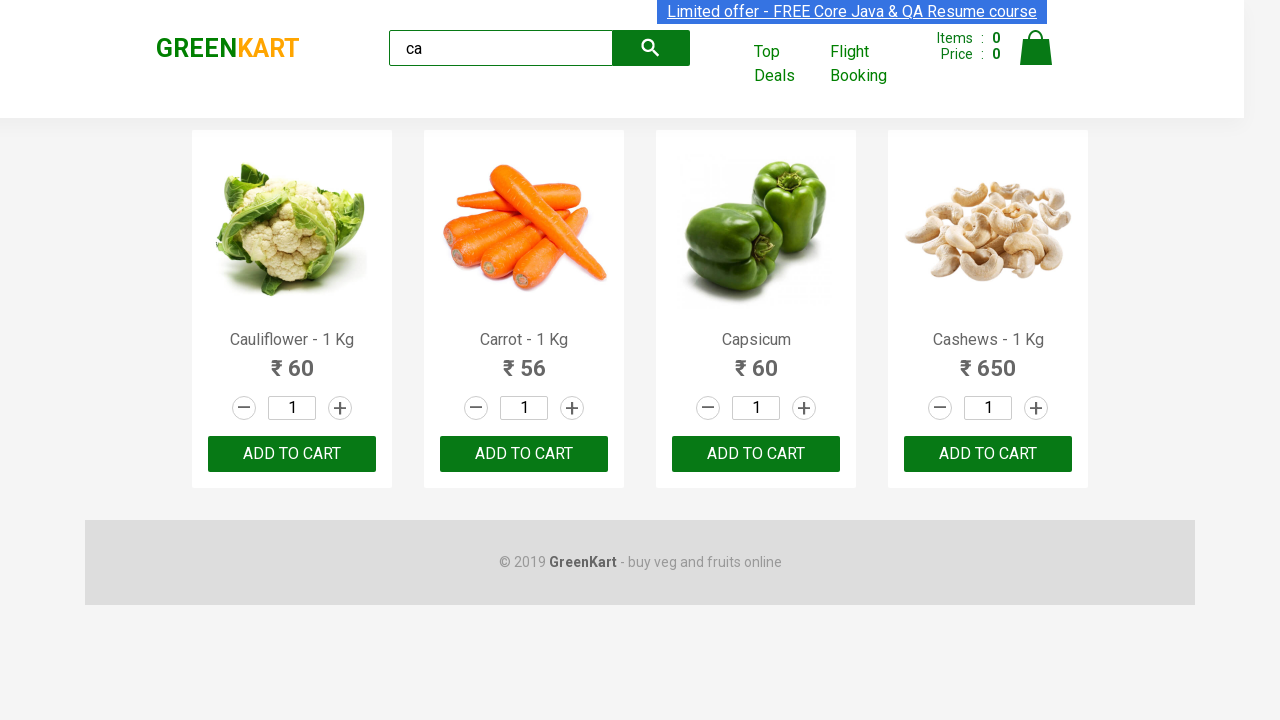

Located all product elements on the page
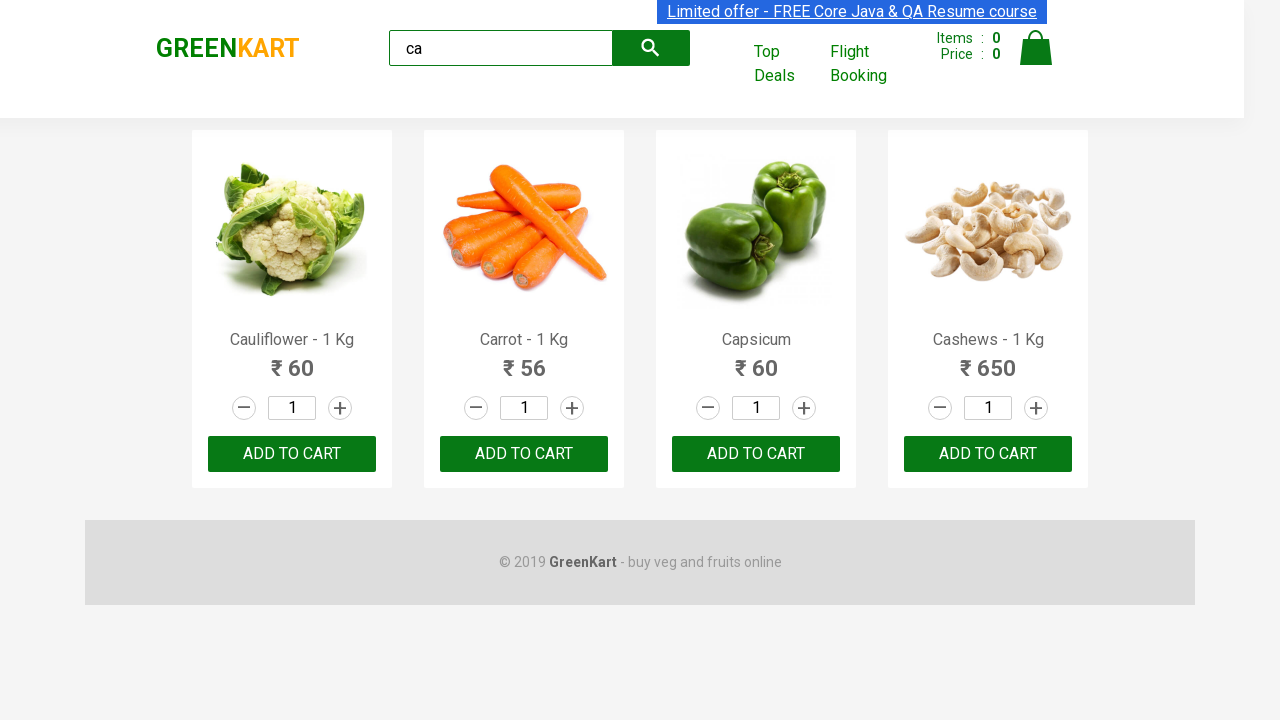

Retrieved product name: Cauliflower - 1 Kg
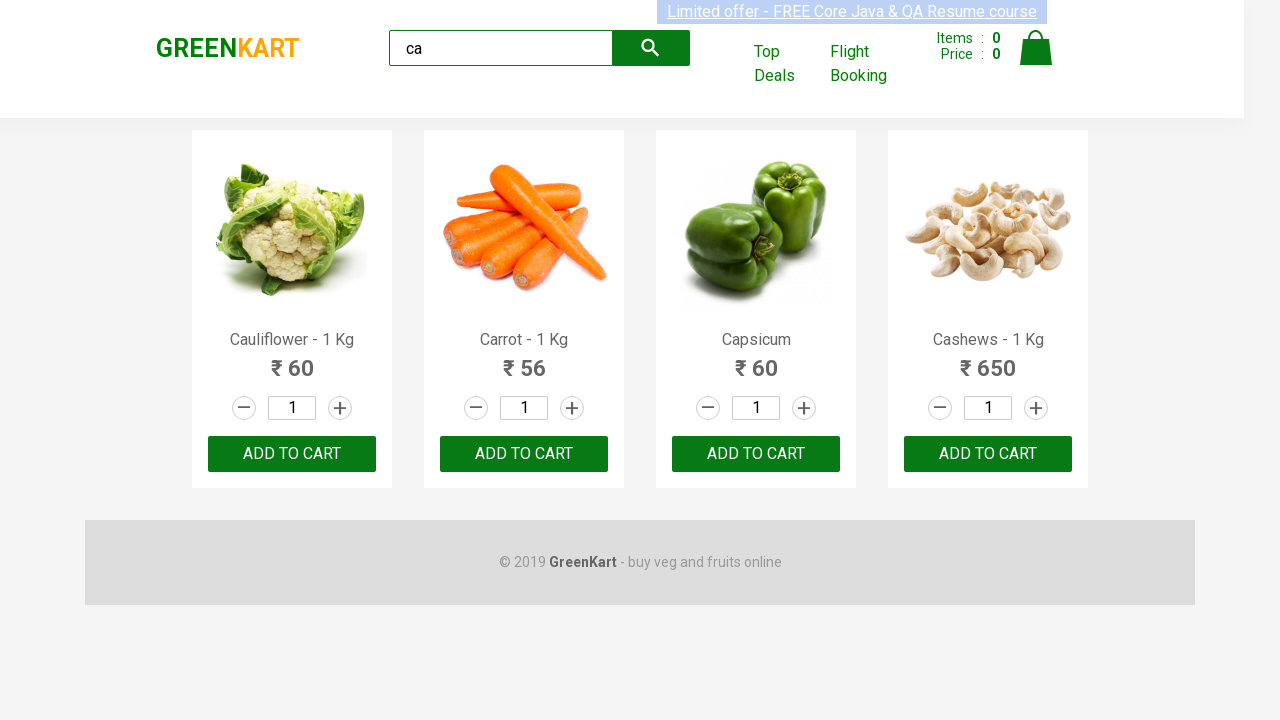

Retrieved product name: Carrot - 1 Kg
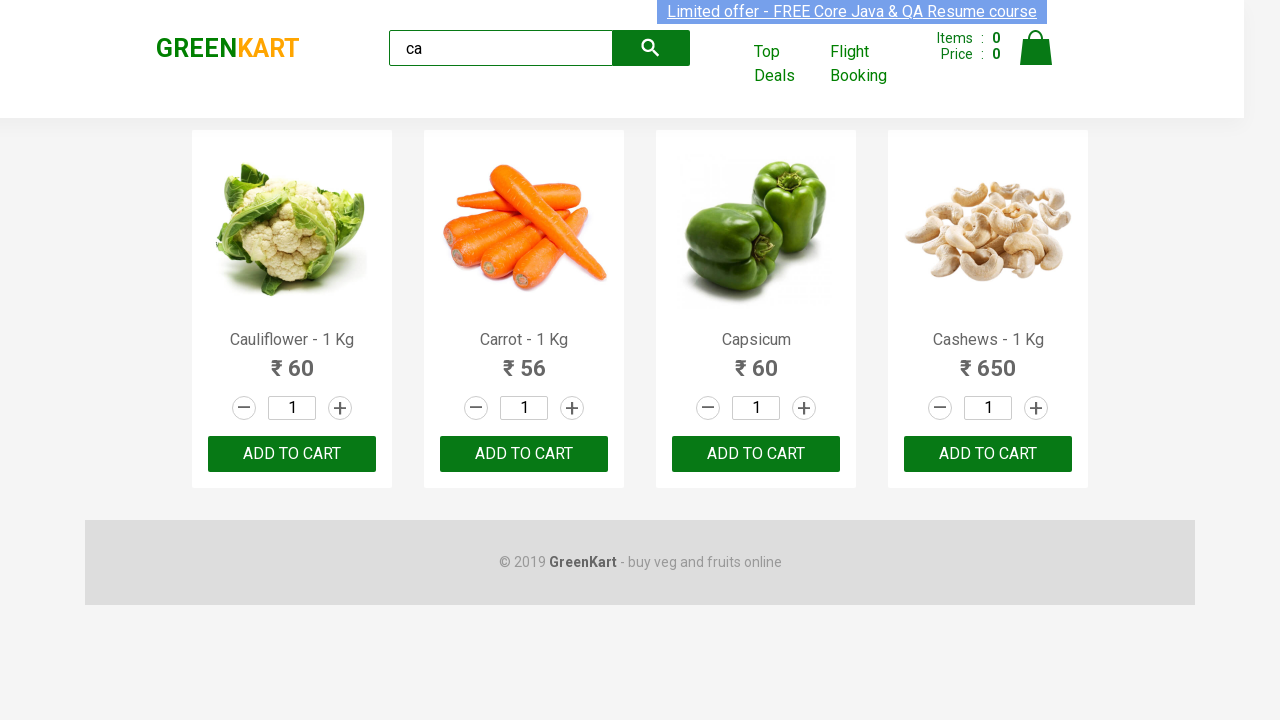

Retrieved product name: Capsicum
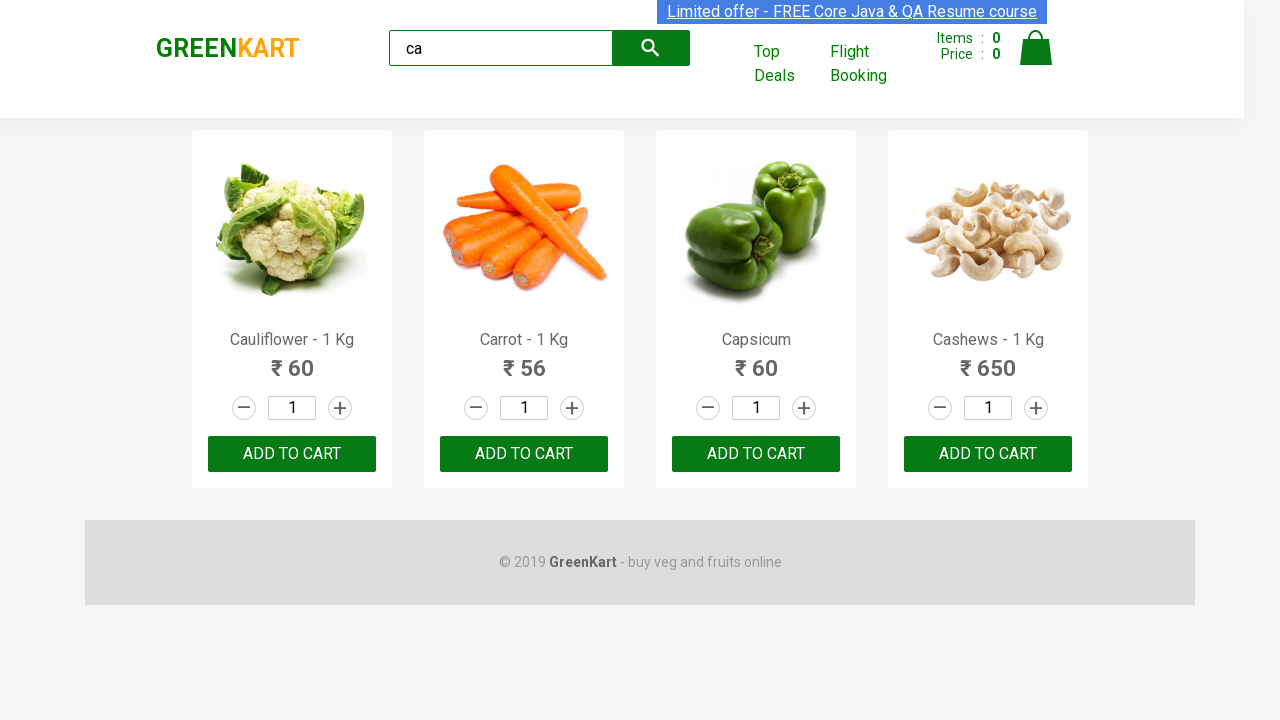

Retrieved product name: Cashews - 1 Kg
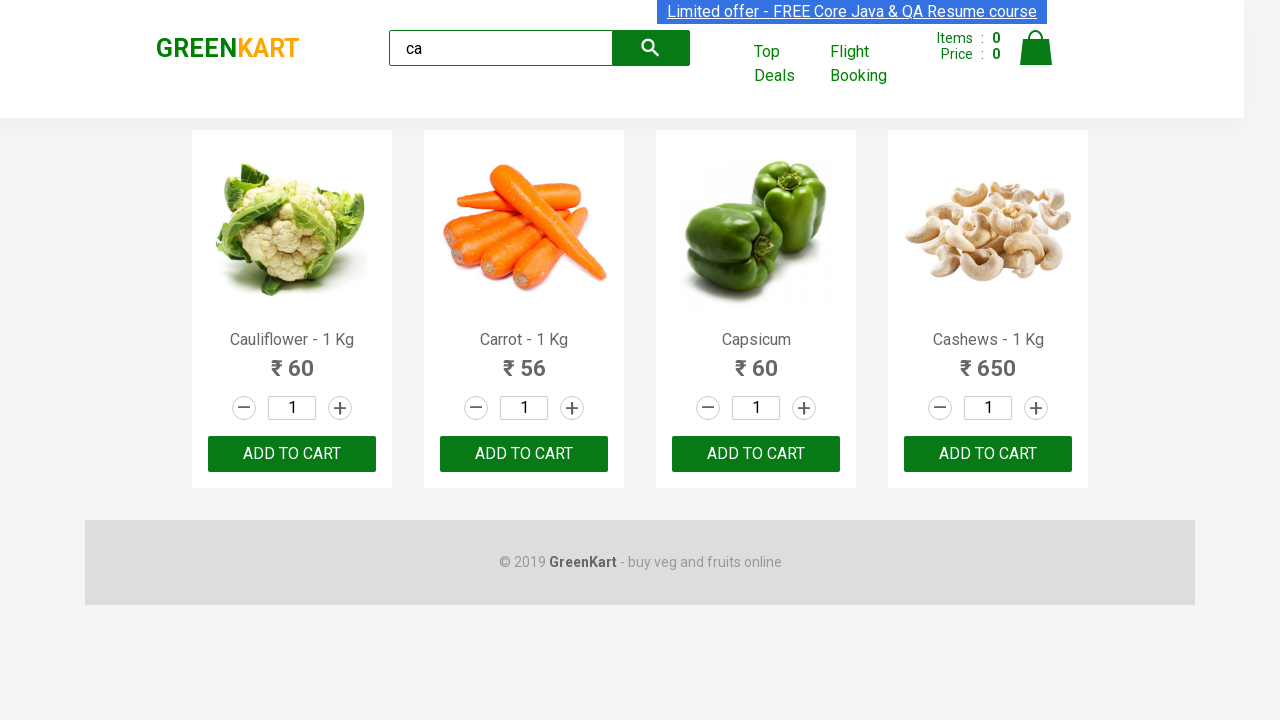

Clicked add button for Cashews product at (988, 454) on .products .product >> nth=3 >> button
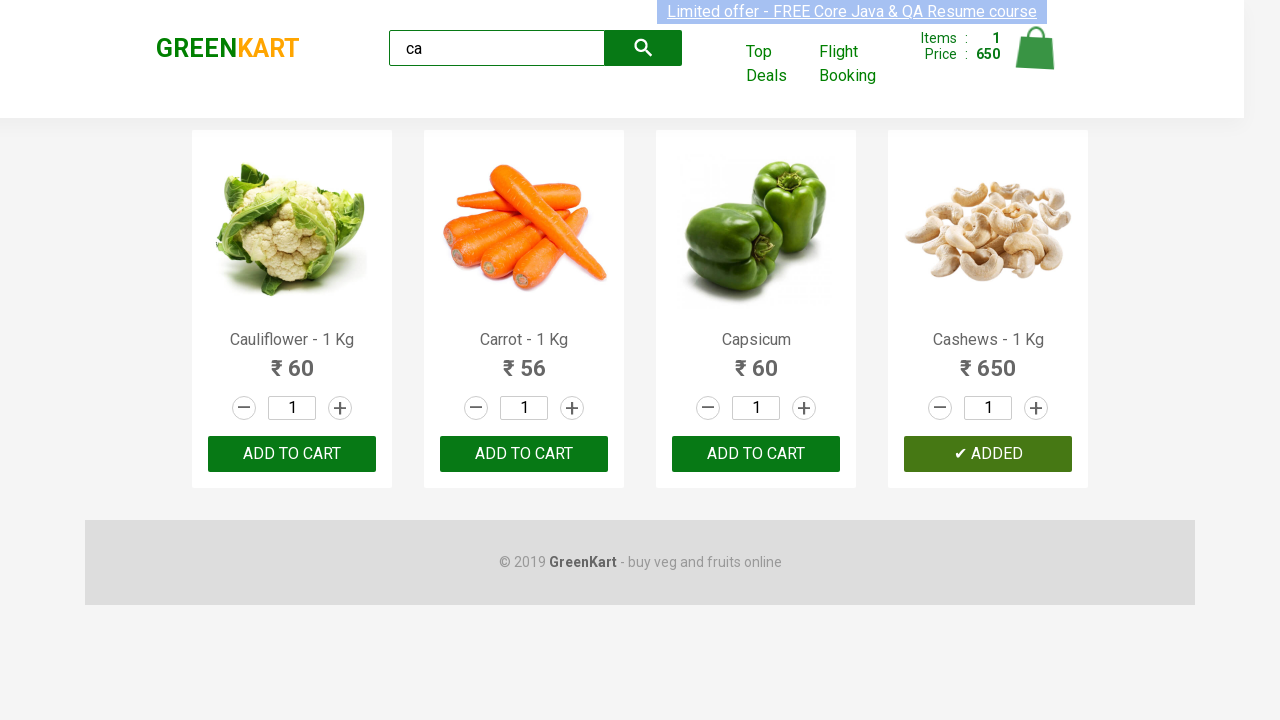

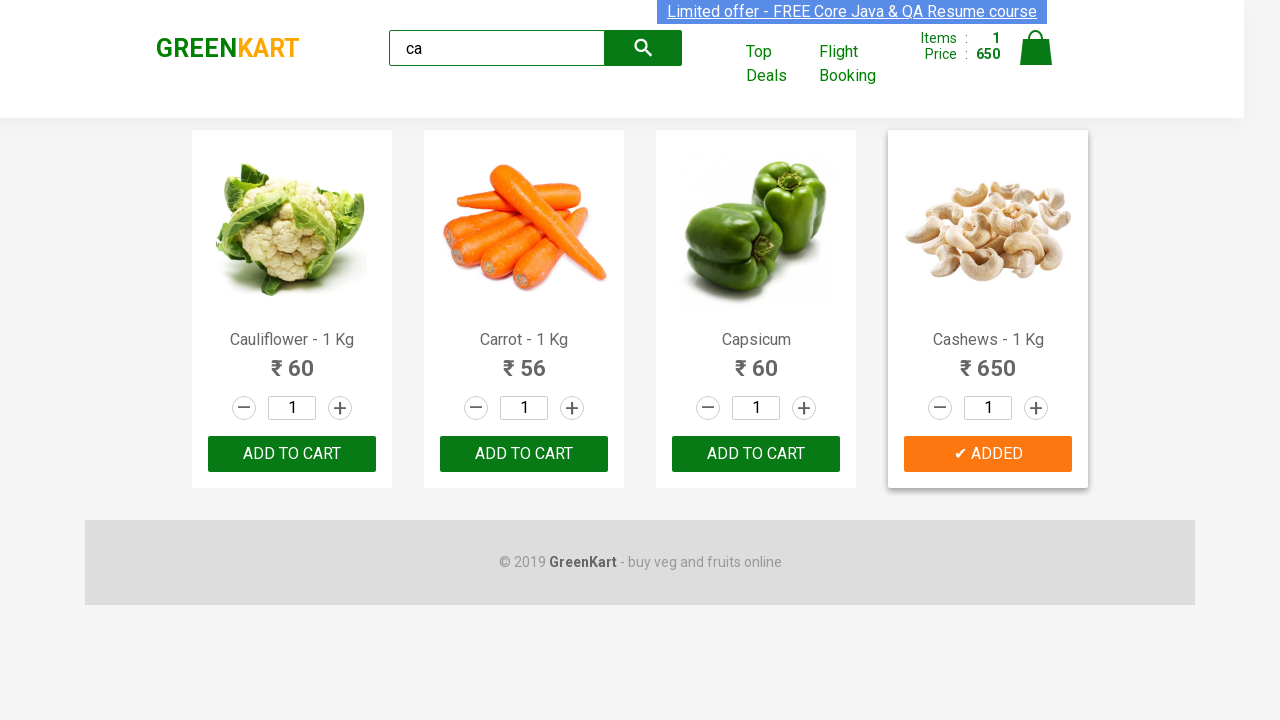